Tests clicking a button that has a dynamically generated ID, verifying that element selection works without relying on static IDs.

Starting URL: http://uitestingplayground.com/dynamicid

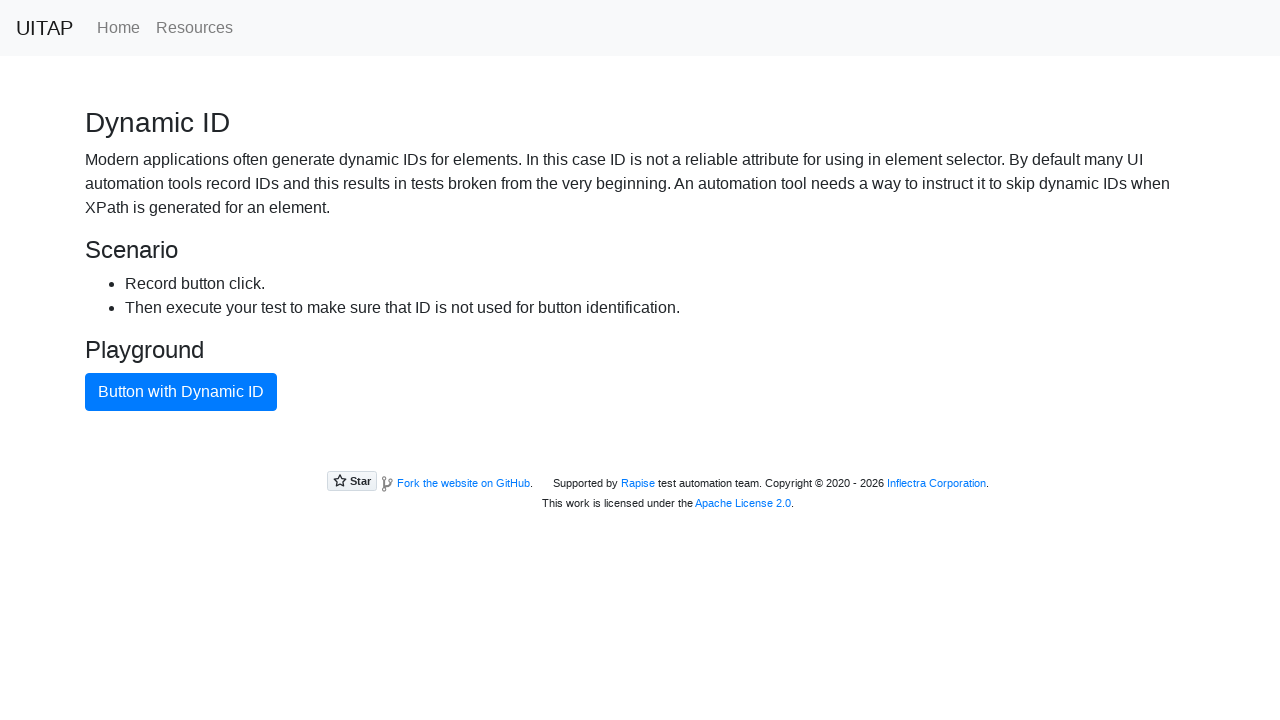

Navigated to Dynamic ID test page
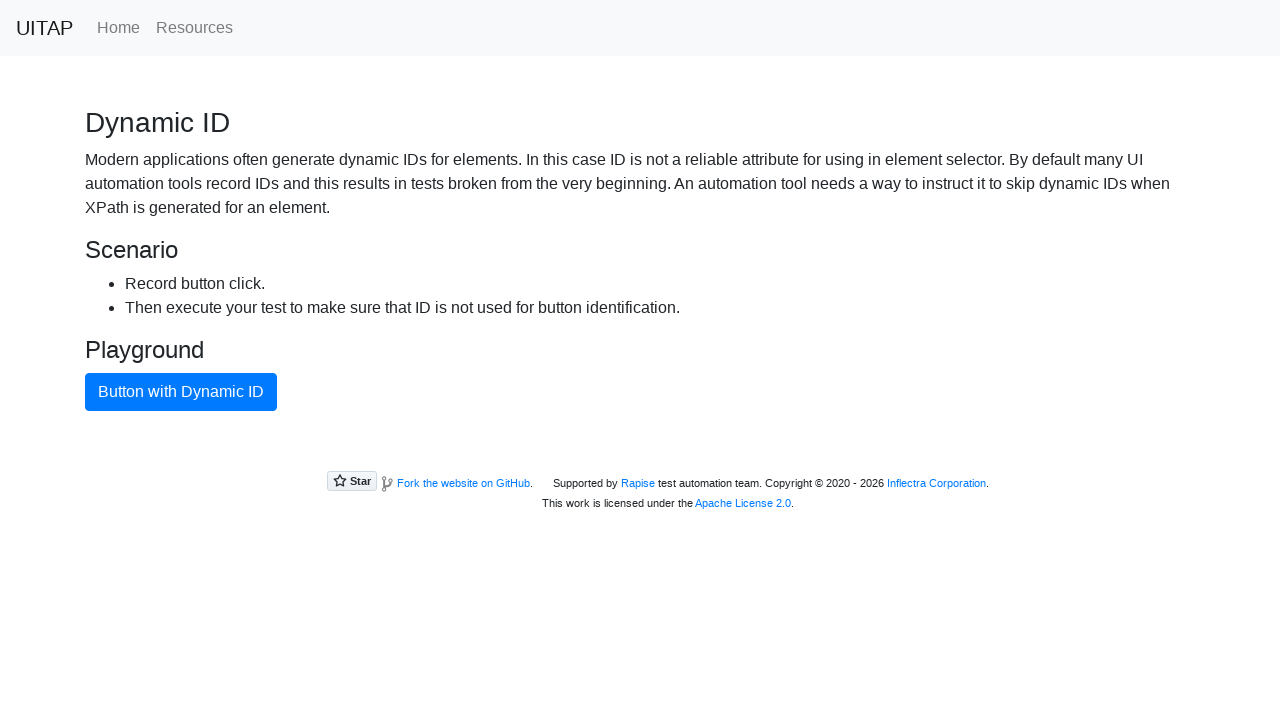

Clicked button with dynamically generated ID using role selector at (181, 392) on internal:role=button[name="Button with Dynamic ID"i]
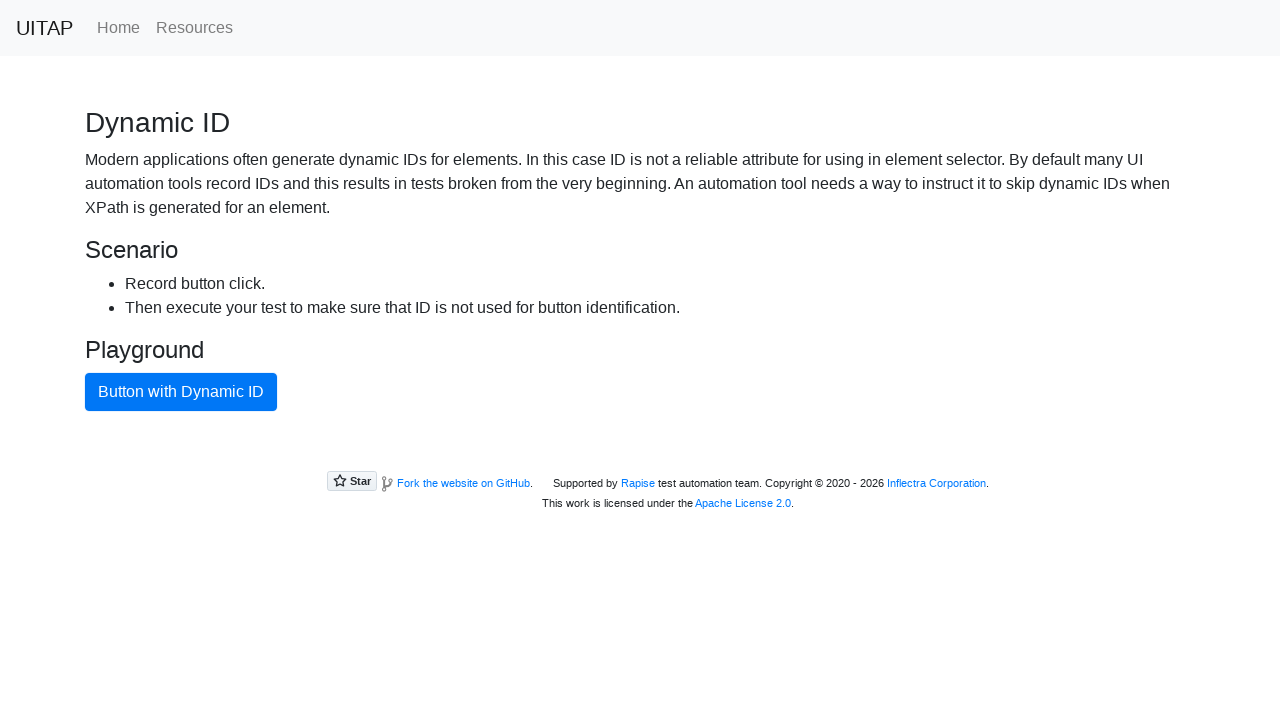

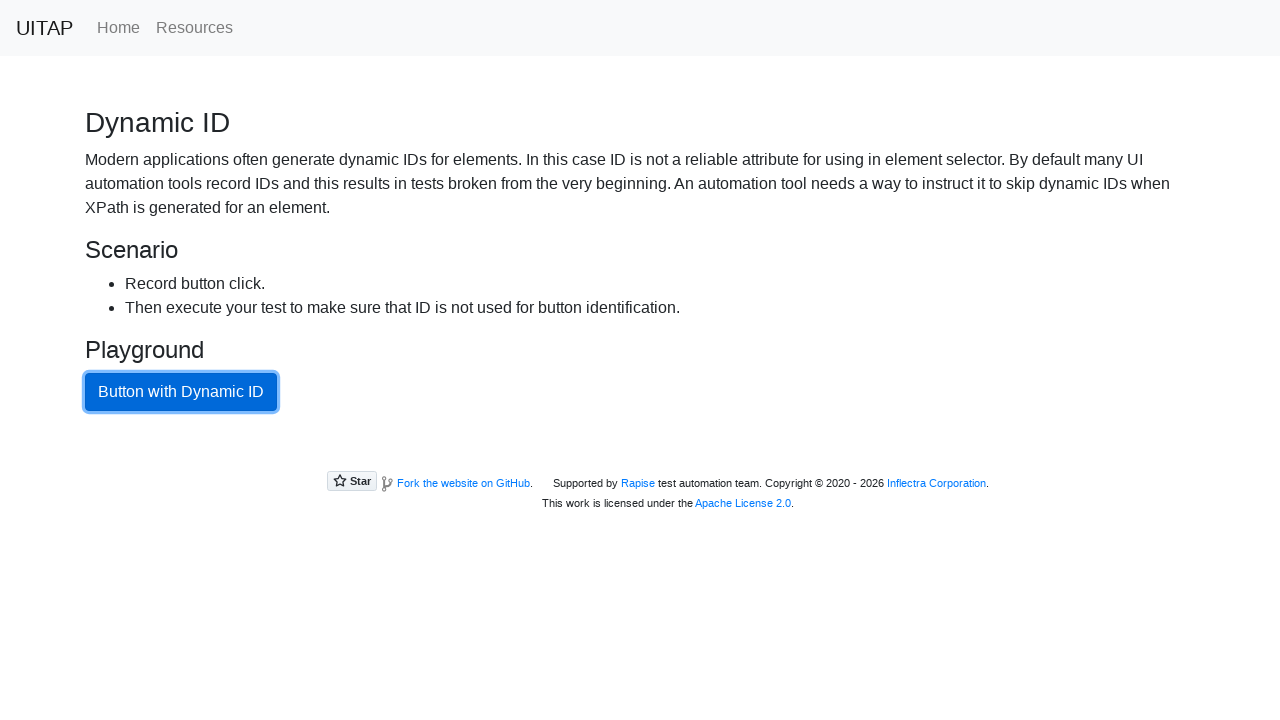